Tests adding a specific product (Blackberry) to the shopping cart and verifies the cart count updates from 0 to 1

Starting URL: https://rahulshettyacademy.com/angularpractice/shop

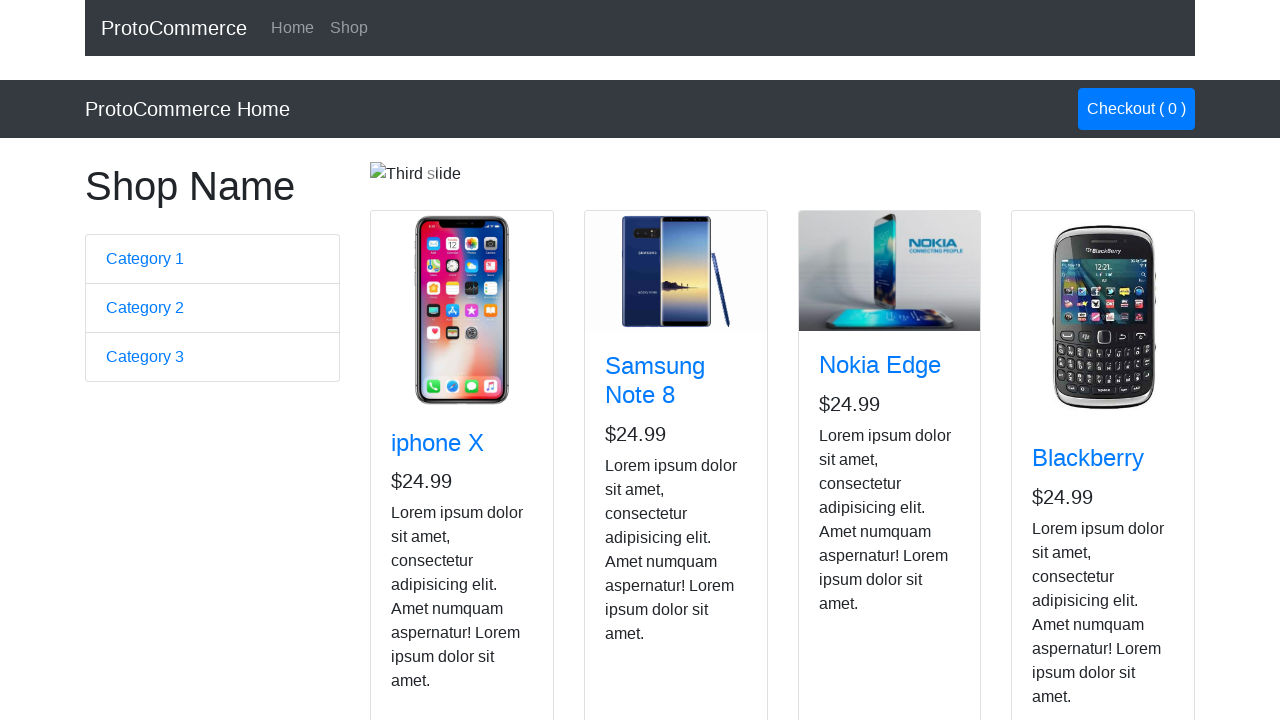

Retrieved initial checkout button text to verify cart is empty
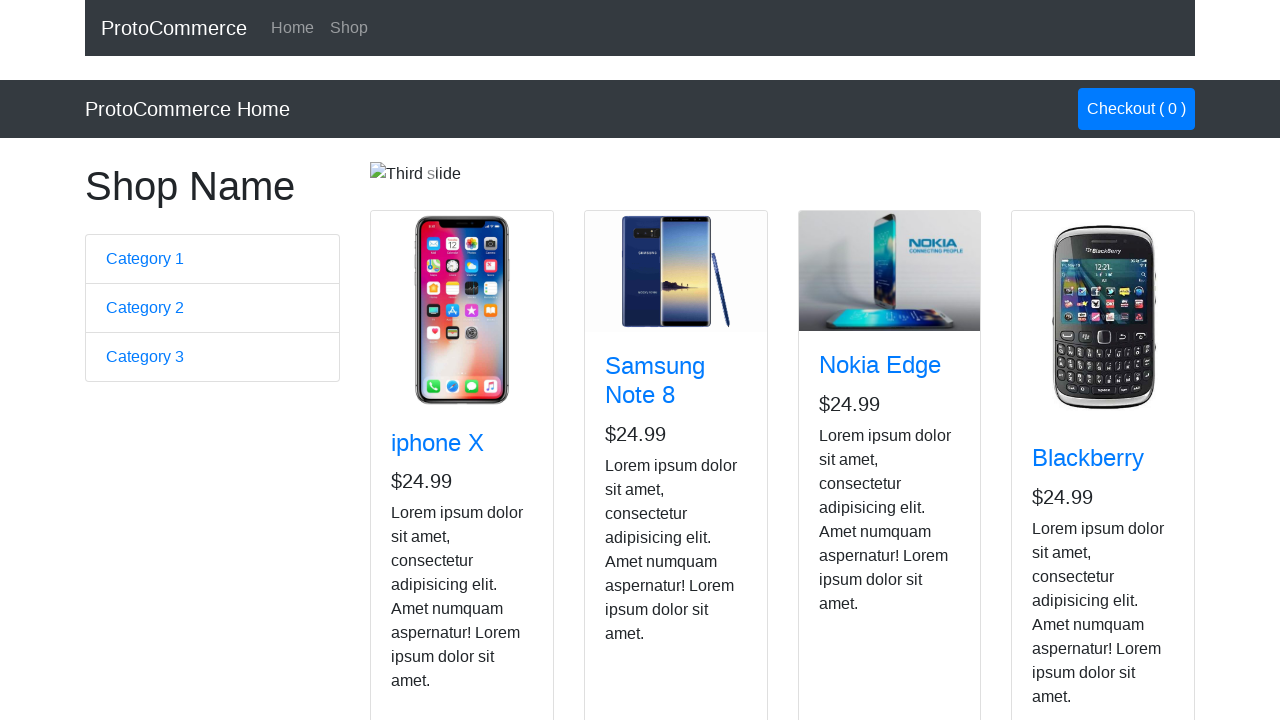

Verified cart is initially empty with count 0
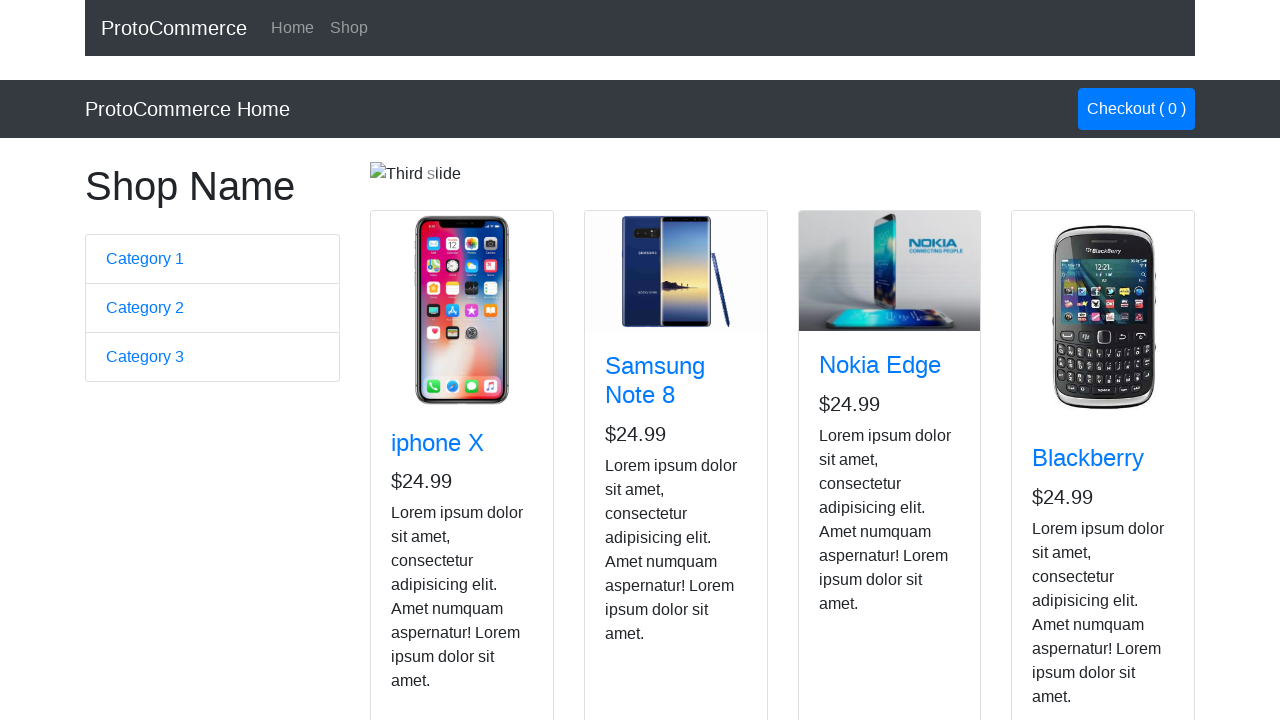

Retrieved all product elements from the shop page
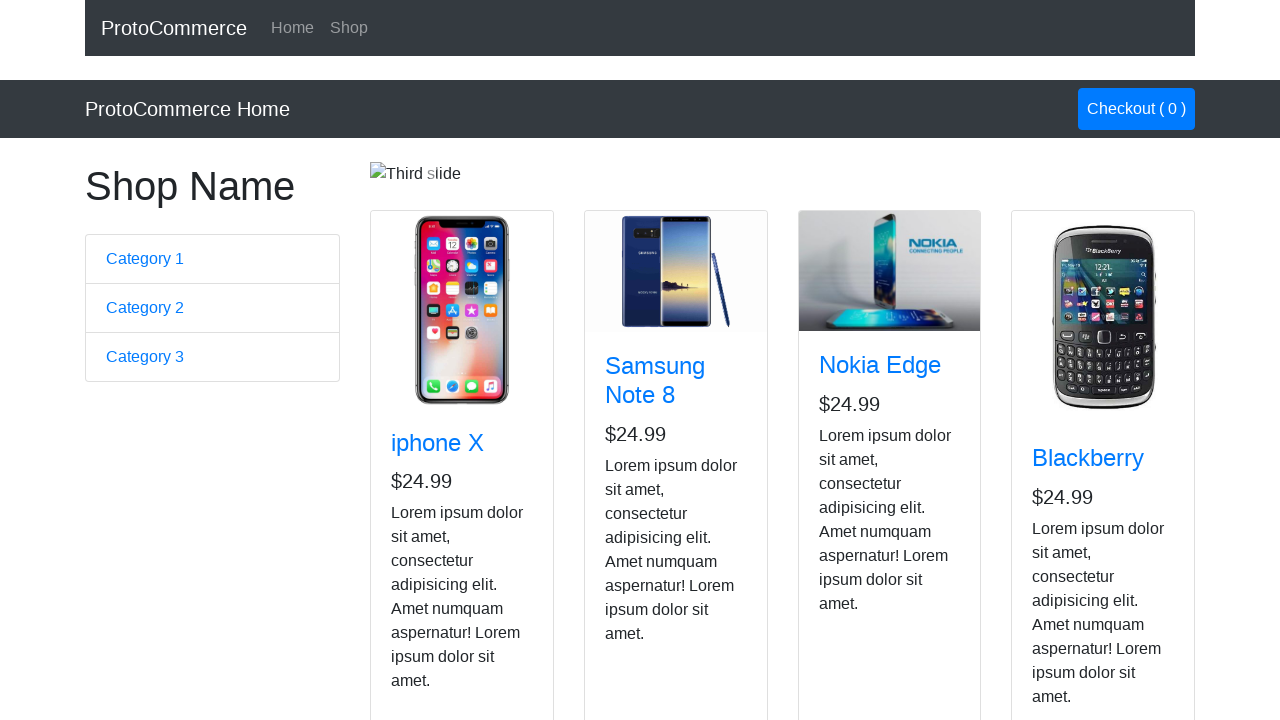

Found and clicked the Add button for Blackberry product at (1068, 528) on .col-lg-3.col-md-6.mb-3 >> nth=3 >> button.btn.btn-info >> nth=0
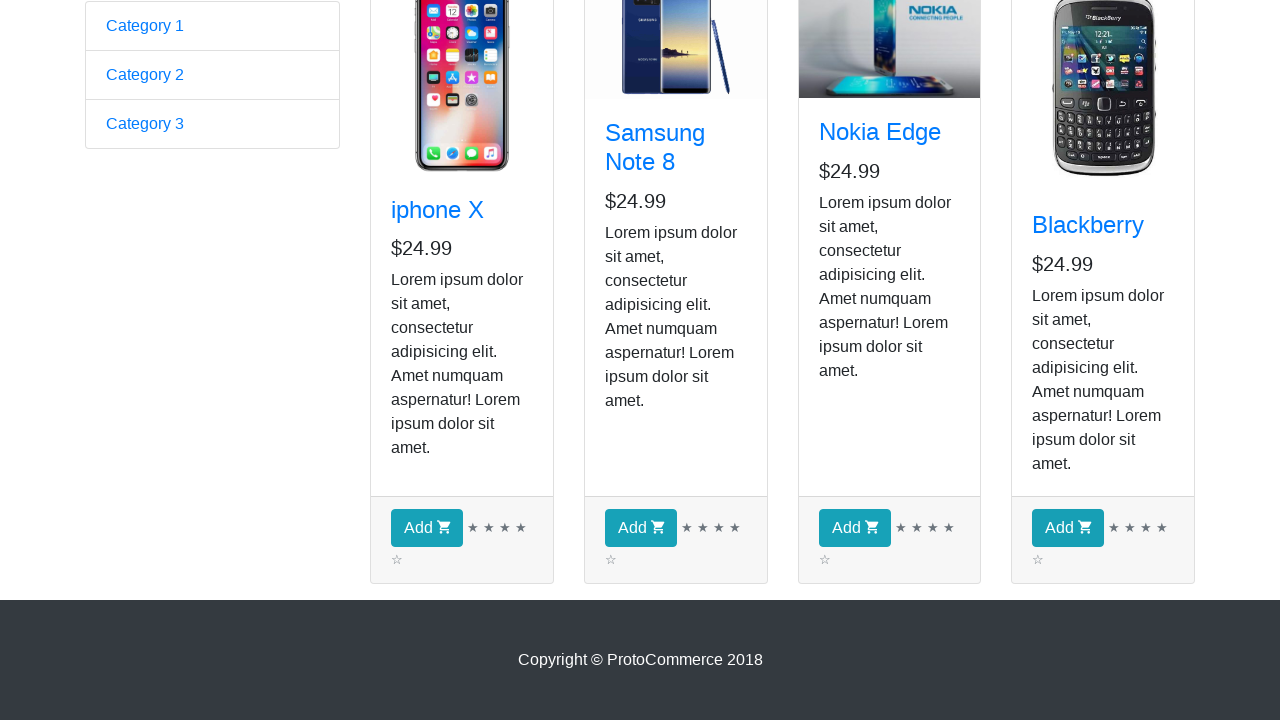

Retrieved checkout button text to verify cart item count
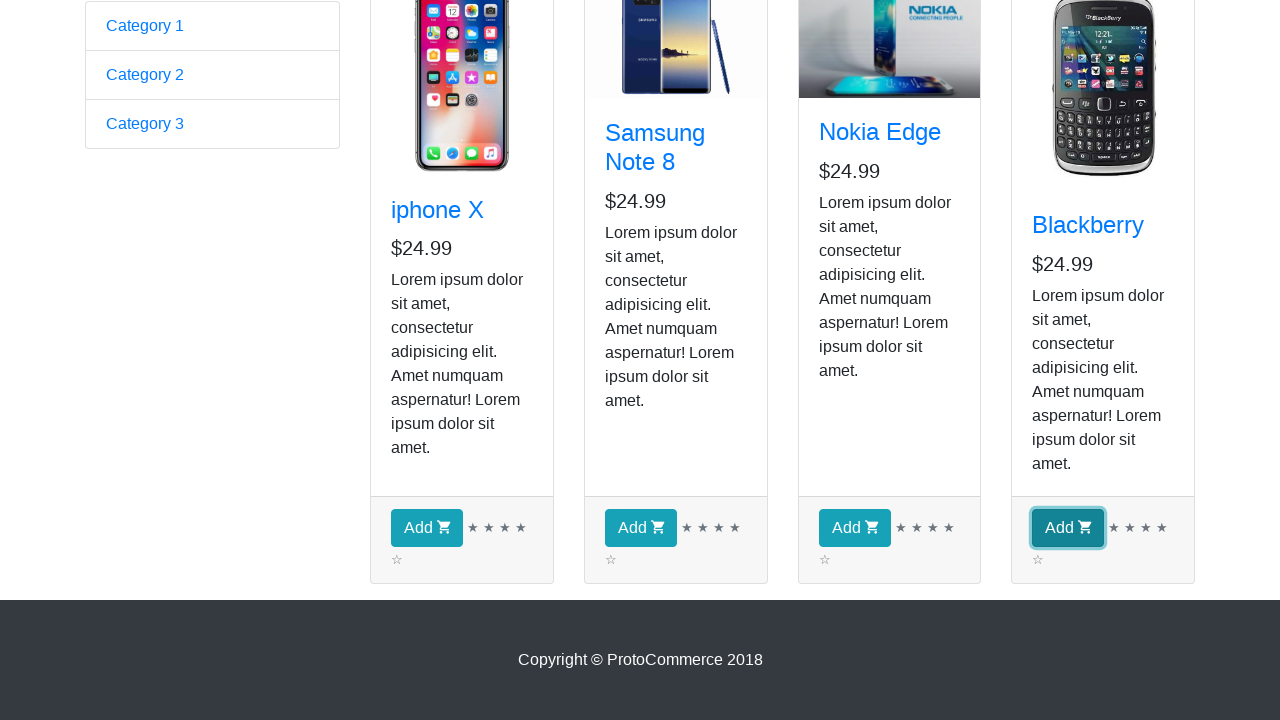

Verified cart now contains 1 item after adding Blackberry
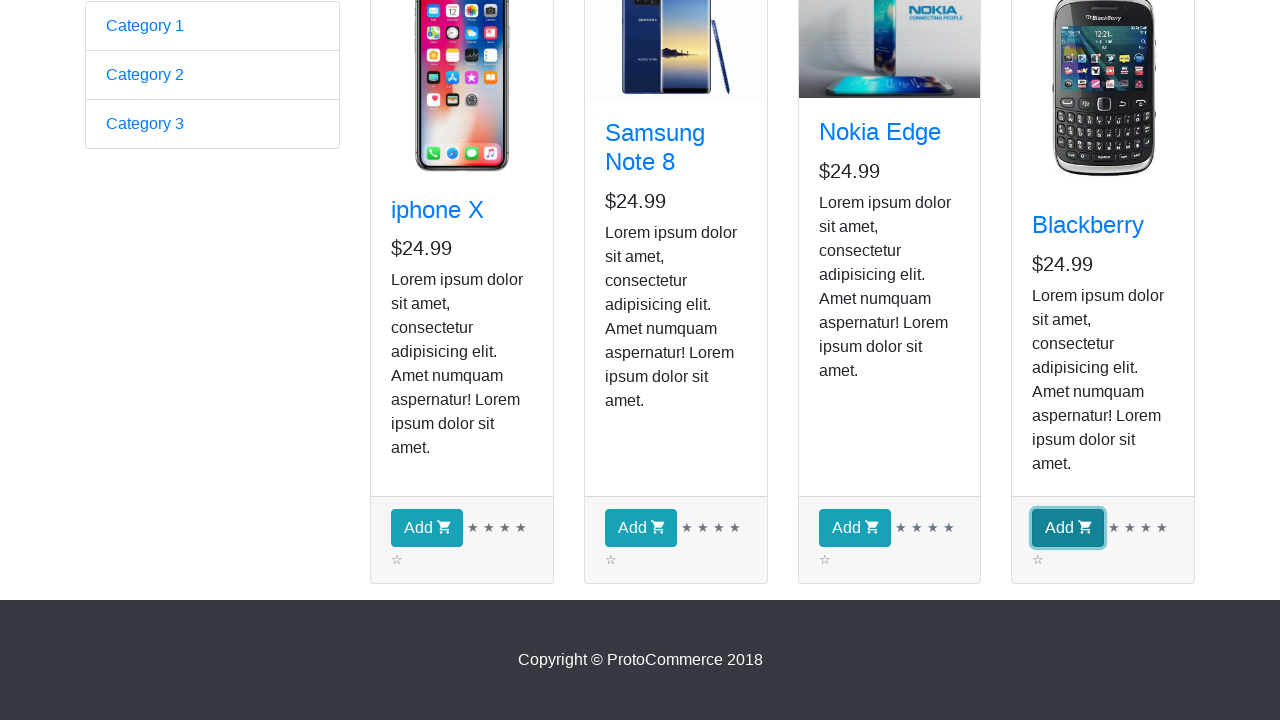

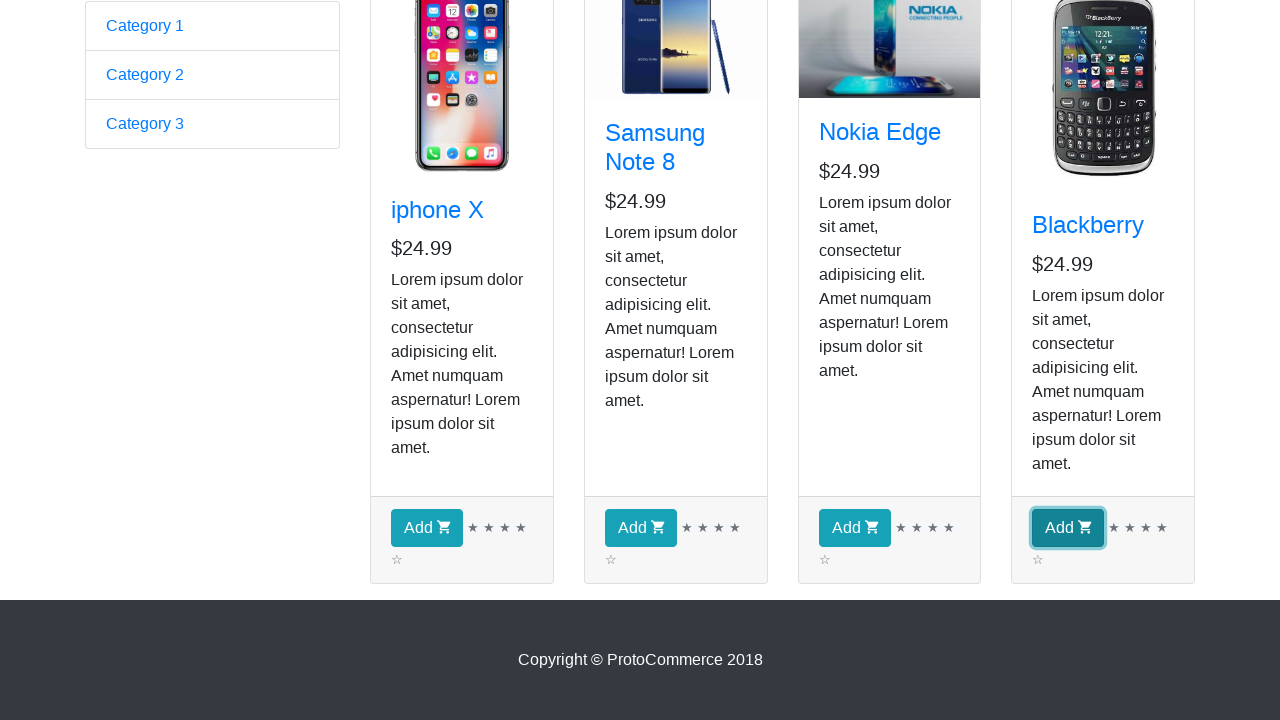